Tests that clicking All filter displays all items regardless of completion status

Starting URL: https://demo.playwright.dev/todomvc

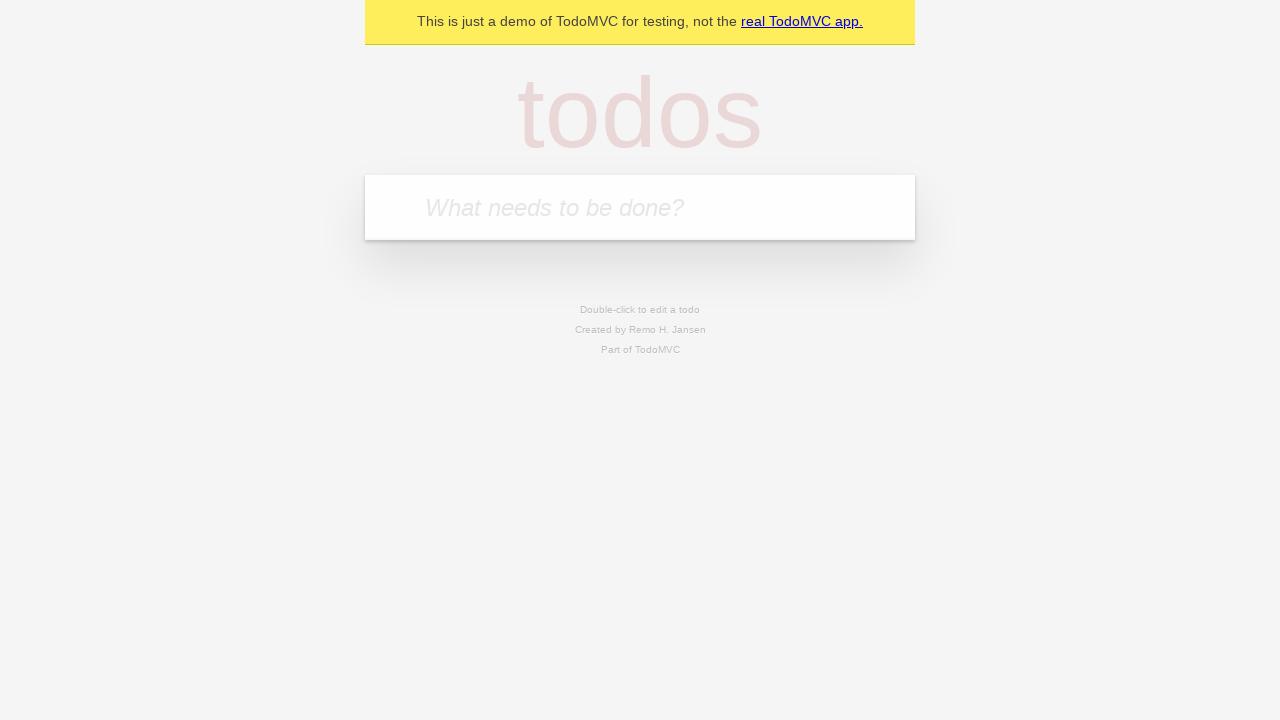

Filled todo input with 'buy some cheese' on internal:attr=[placeholder="What needs to be done?"i]
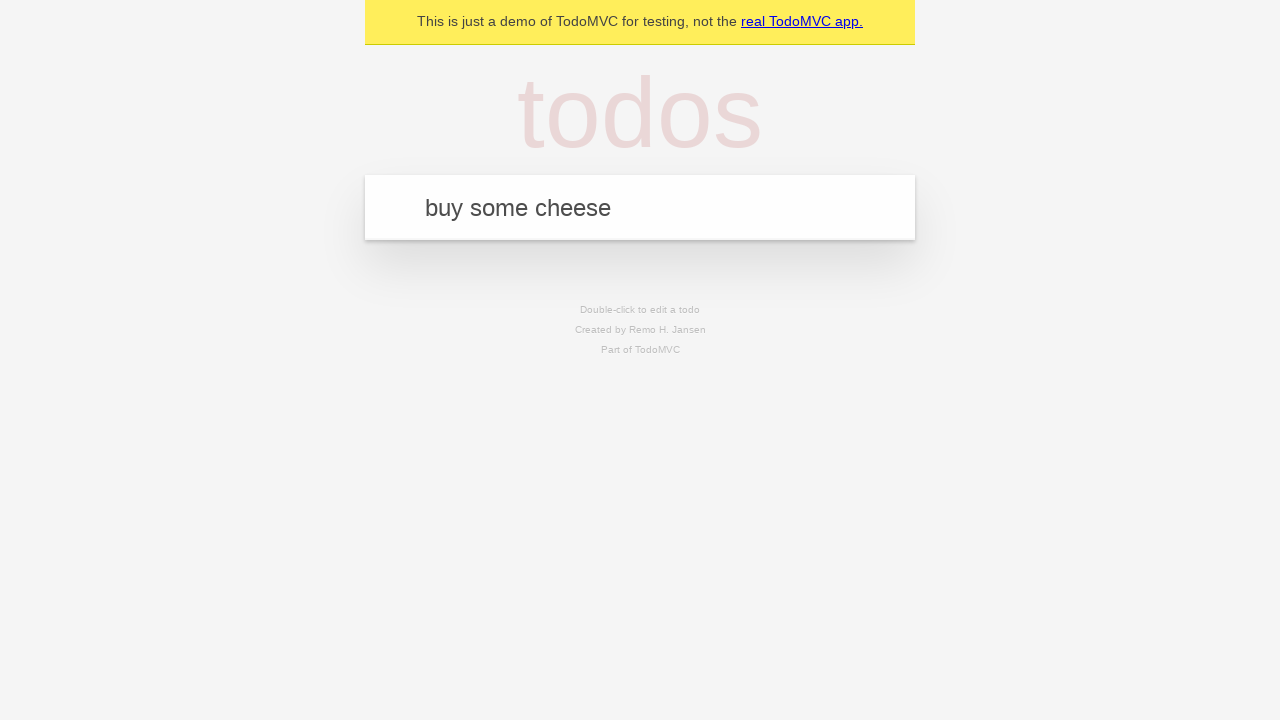

Pressed Enter to add first todo on internal:attr=[placeholder="What needs to be done?"i]
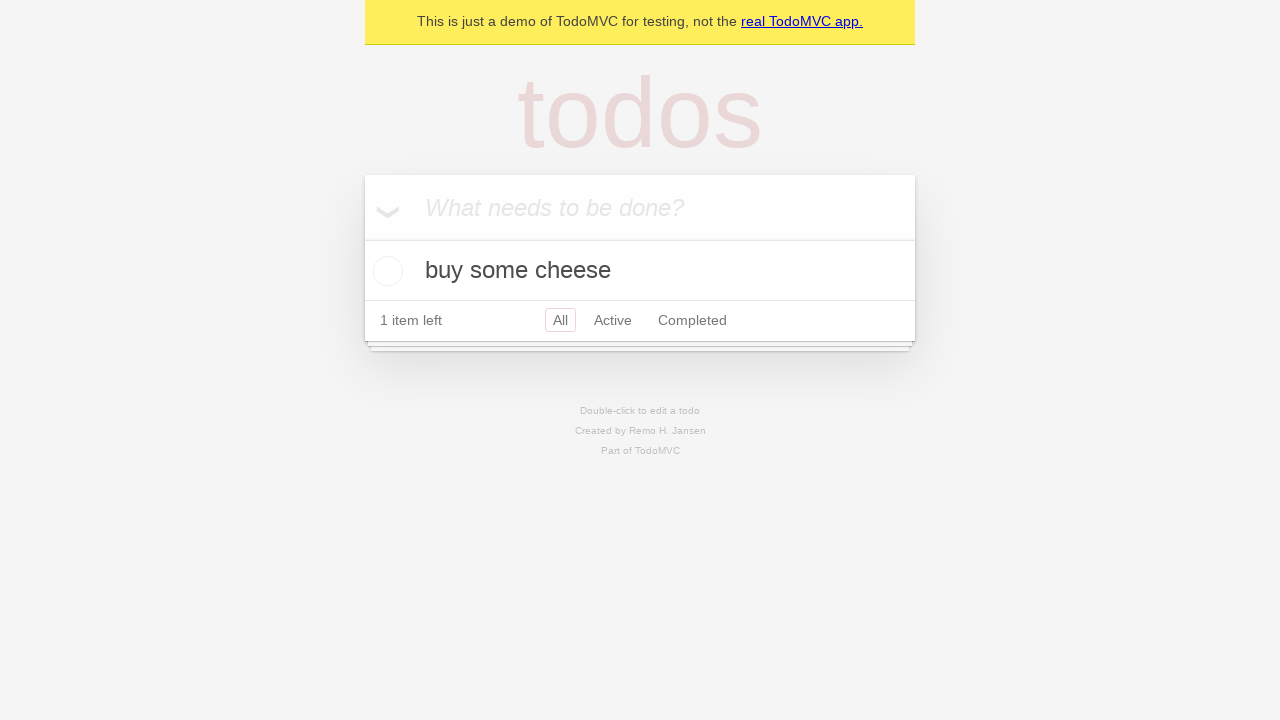

Filled todo input with 'feed the cat' on internal:attr=[placeholder="What needs to be done?"i]
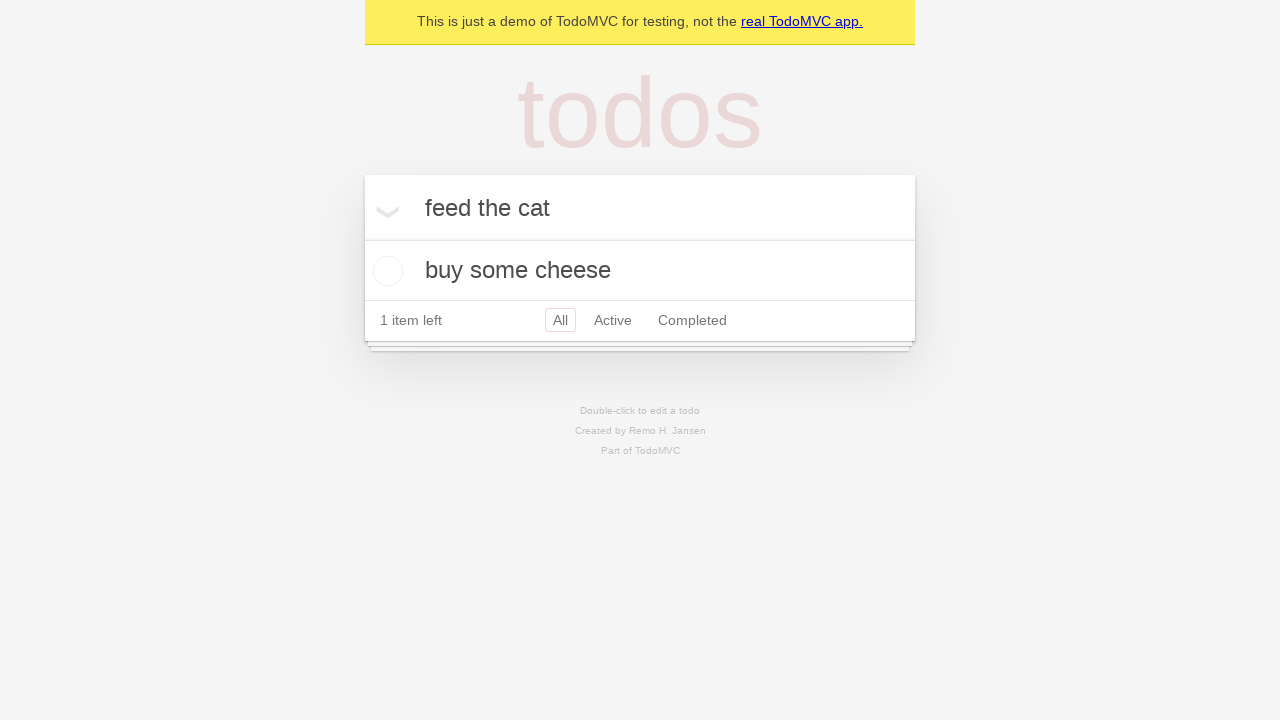

Pressed Enter to add second todo on internal:attr=[placeholder="What needs to be done?"i]
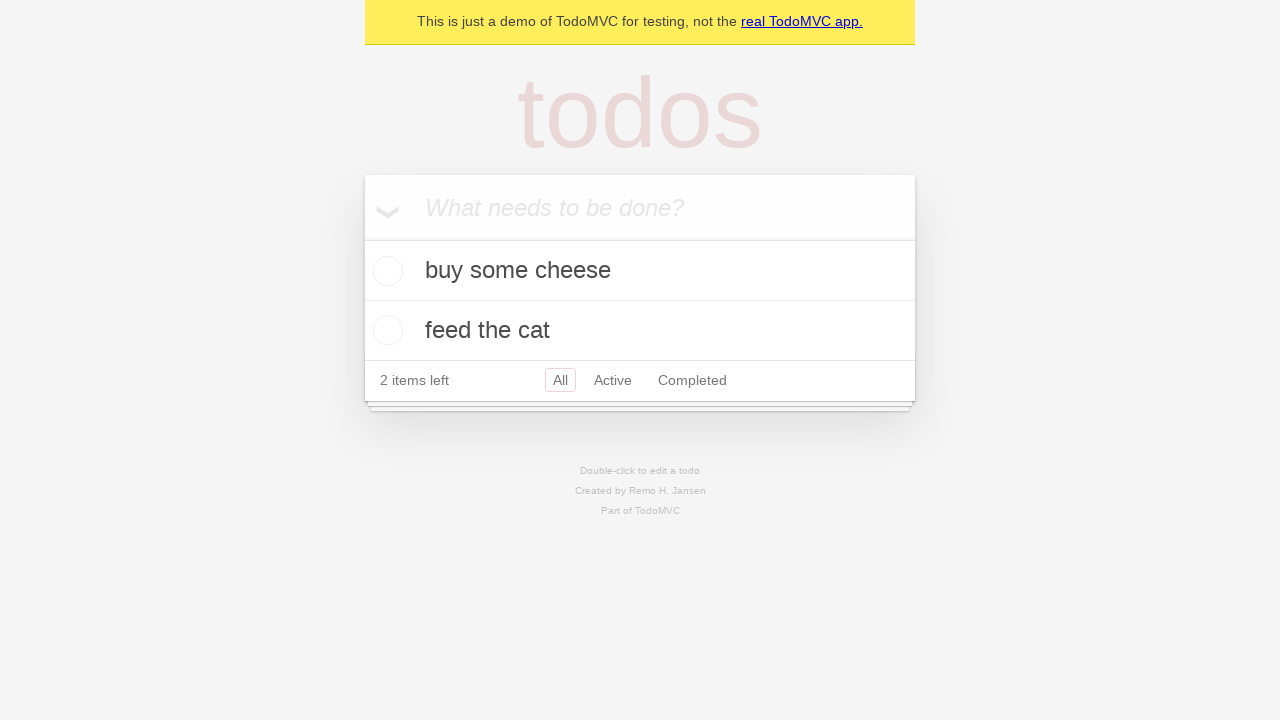

Filled todo input with 'book a doctors appointment' on internal:attr=[placeholder="What needs to be done?"i]
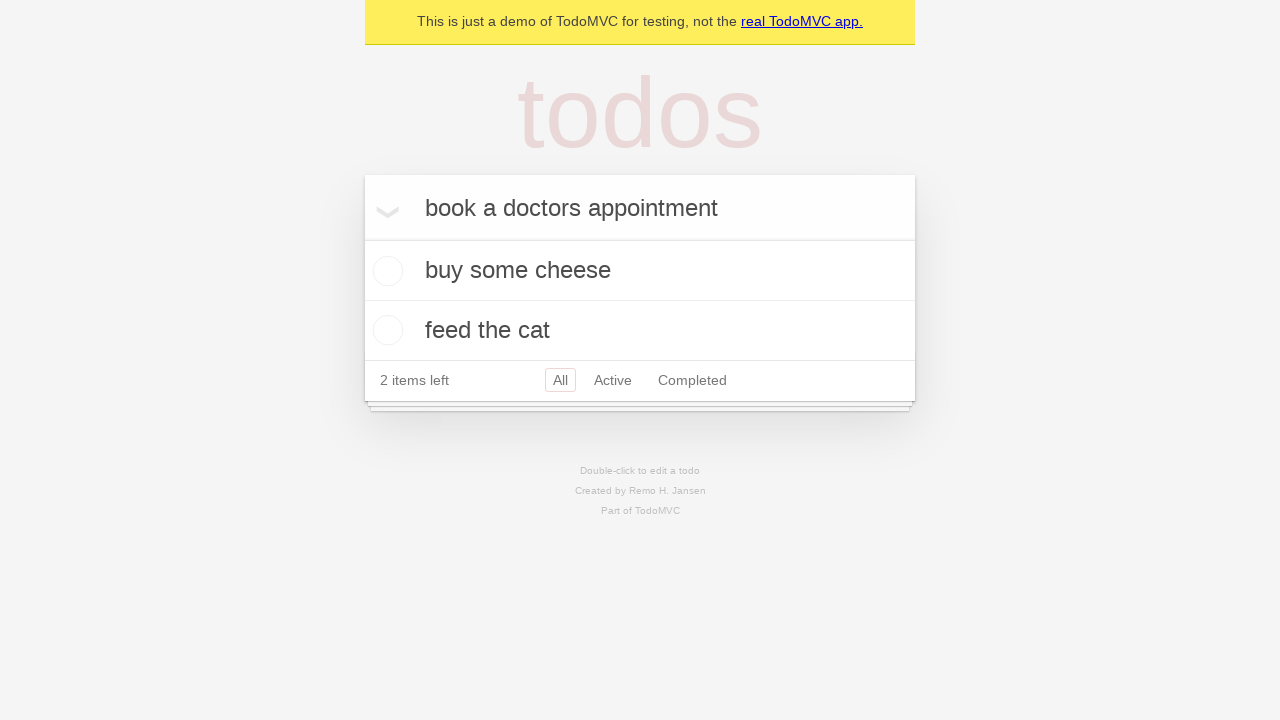

Pressed Enter to add third todo on internal:attr=[placeholder="What needs to be done?"i]
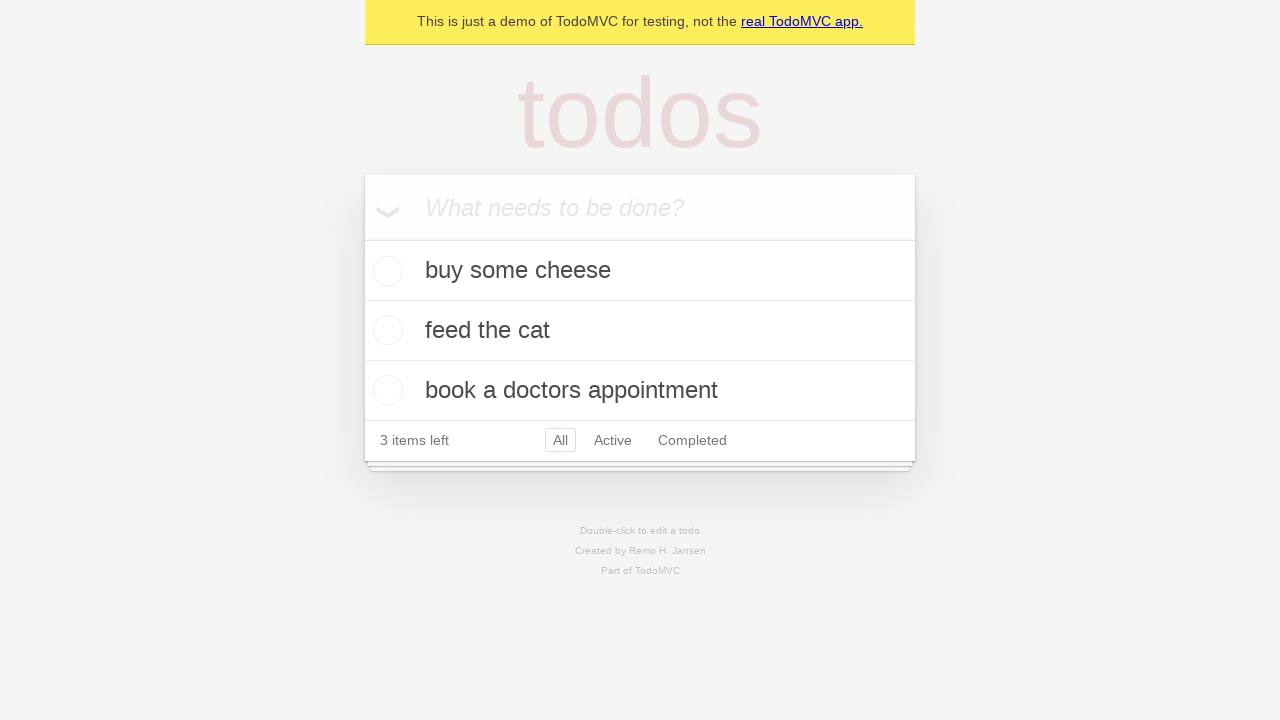

Waited for todo items to load
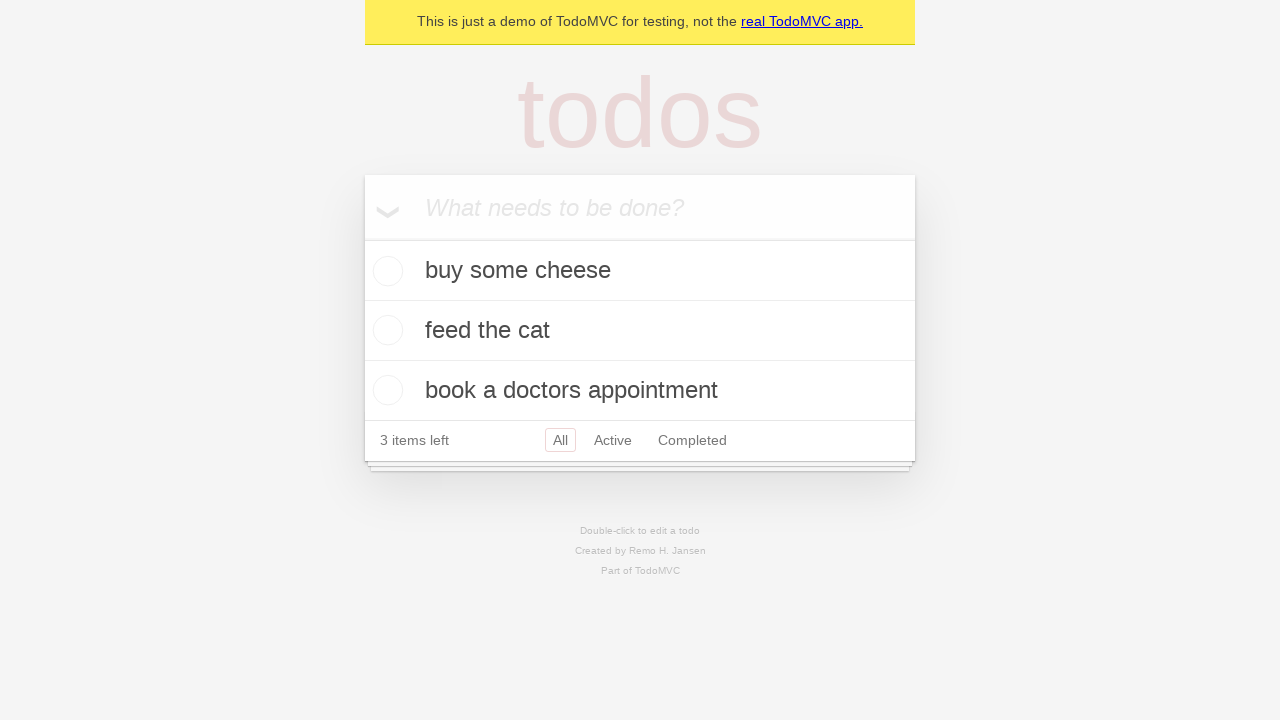

Checked the second todo item at (385, 330) on internal:testid=[data-testid="todo-item"s] >> nth=1 >> internal:role=checkbox
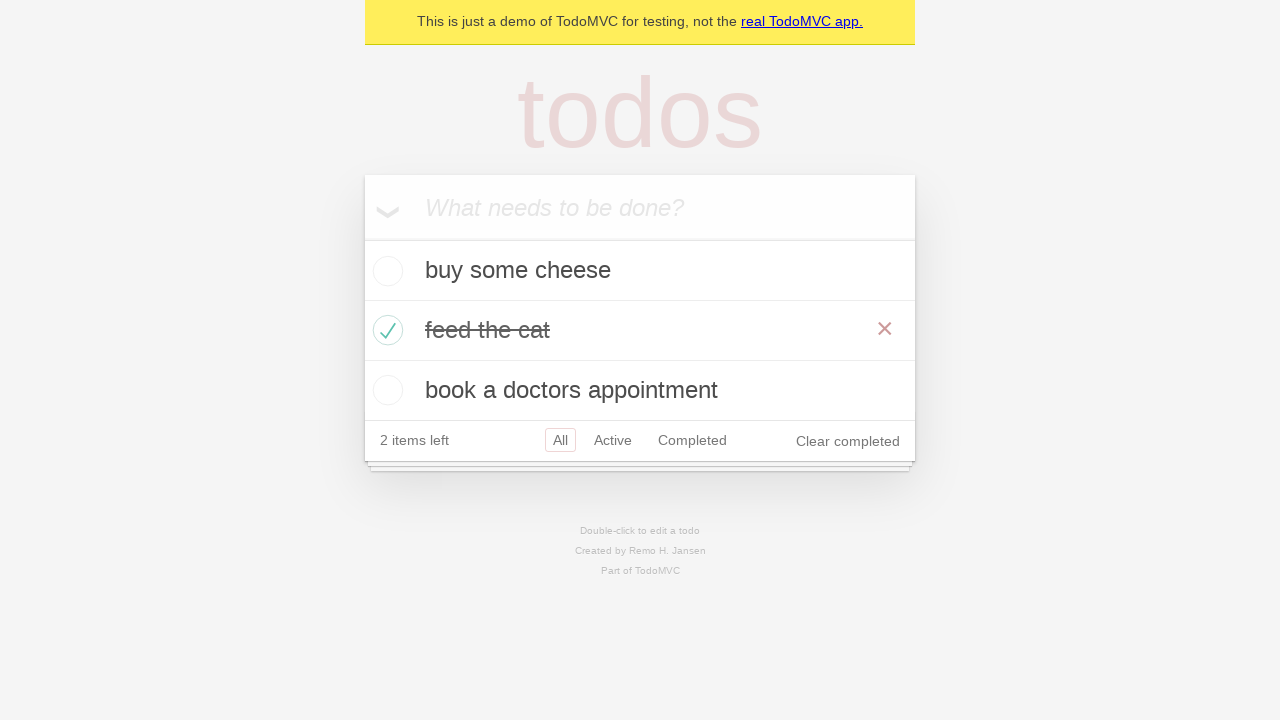

Clicked Active filter at (613, 440) on internal:role=link[name="Active"i]
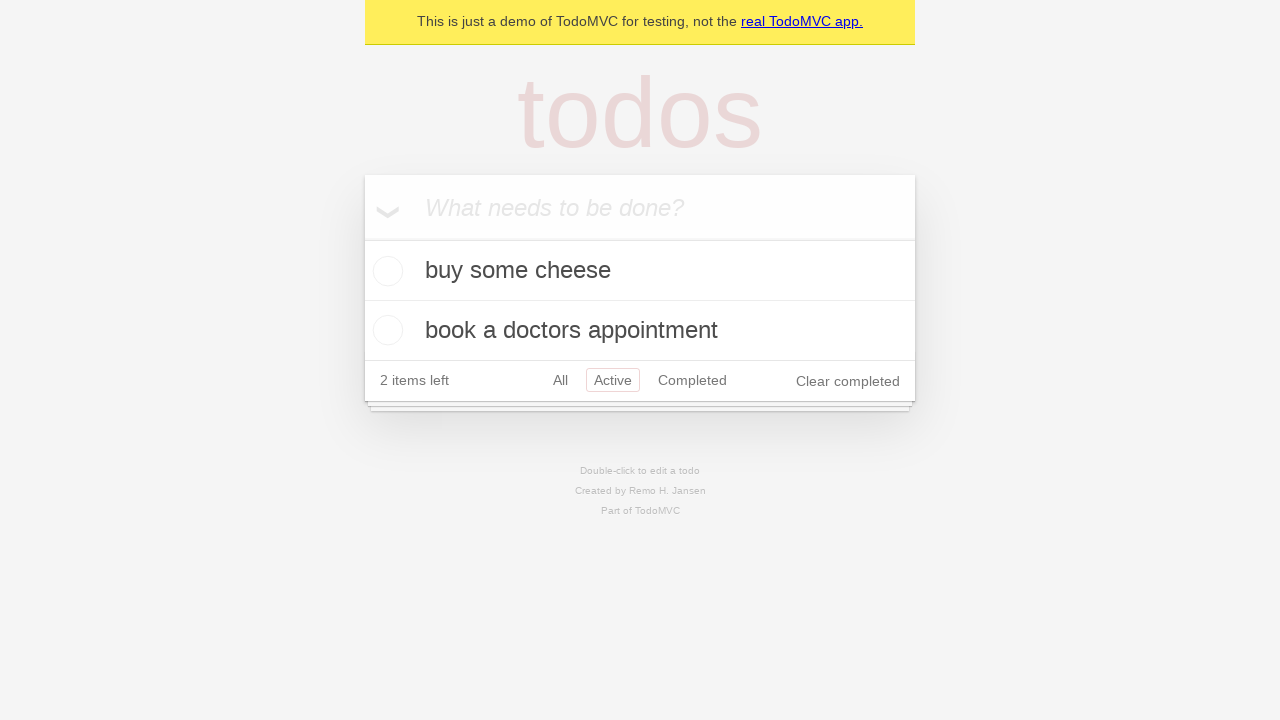

Clicked Completed filter at (692, 380) on internal:role=link[name="Completed"i]
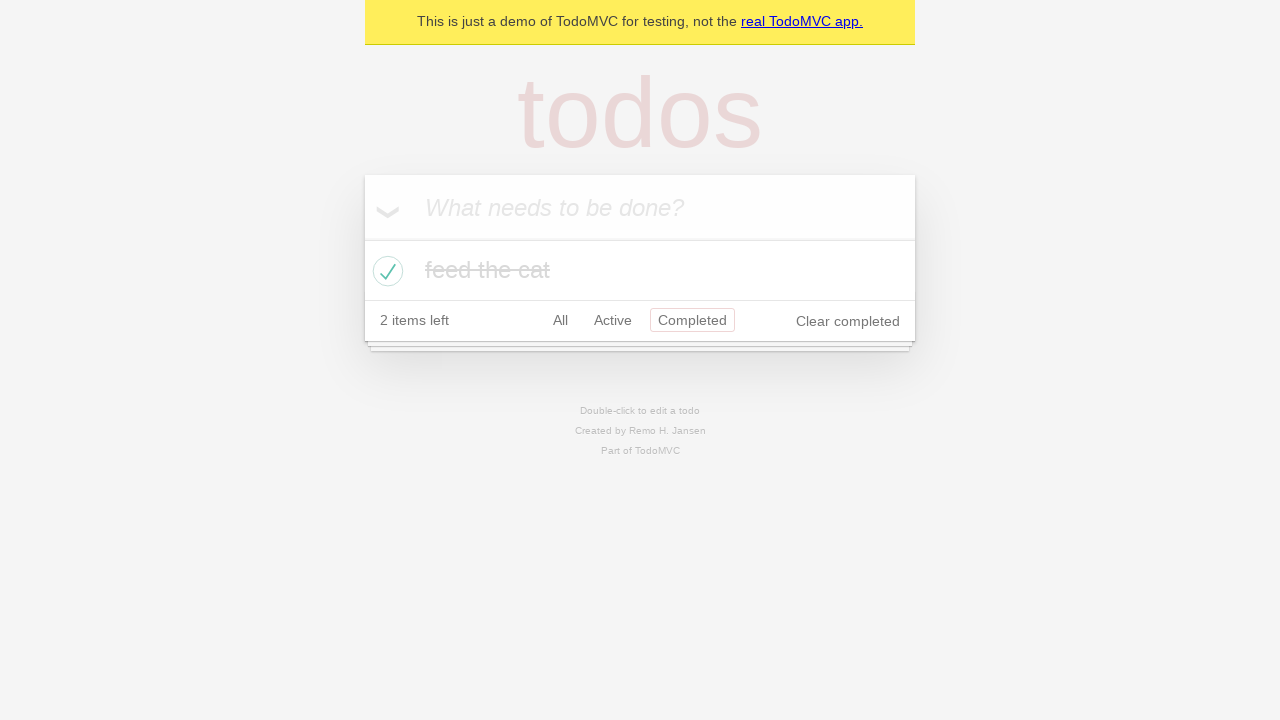

Clicked All filter to display all items at (560, 320) on internal:role=link[name="All"i]
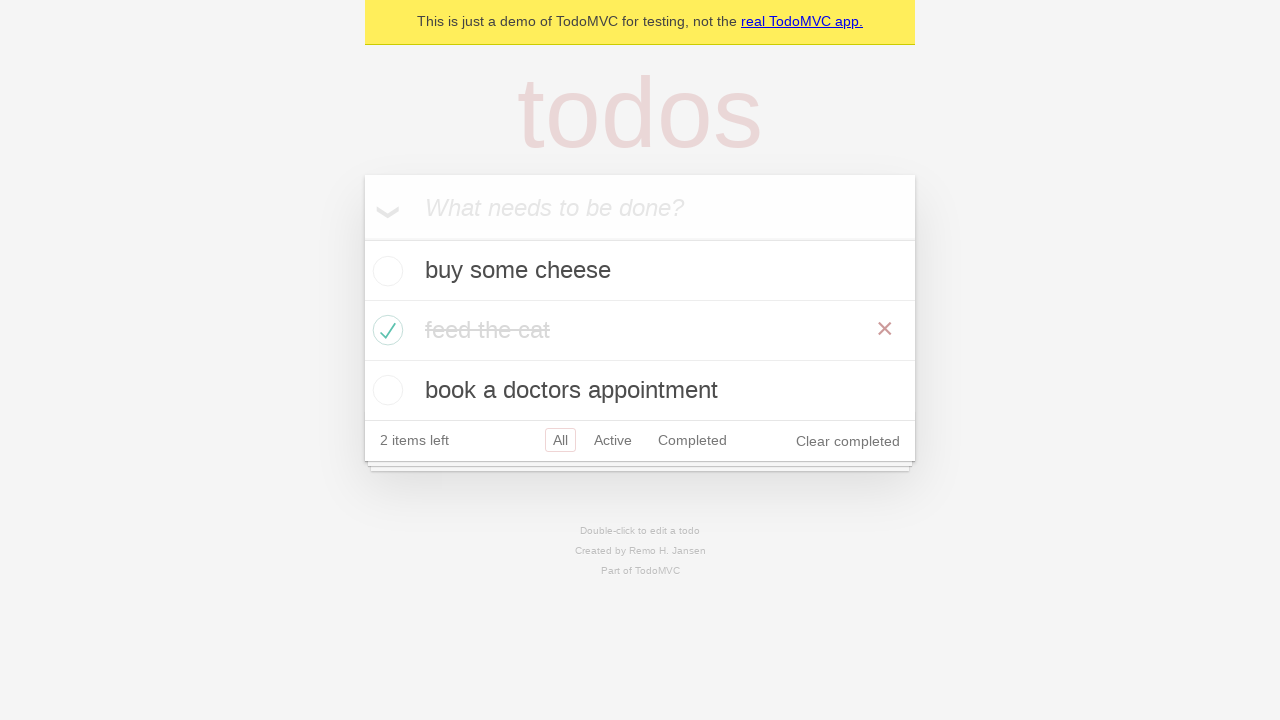

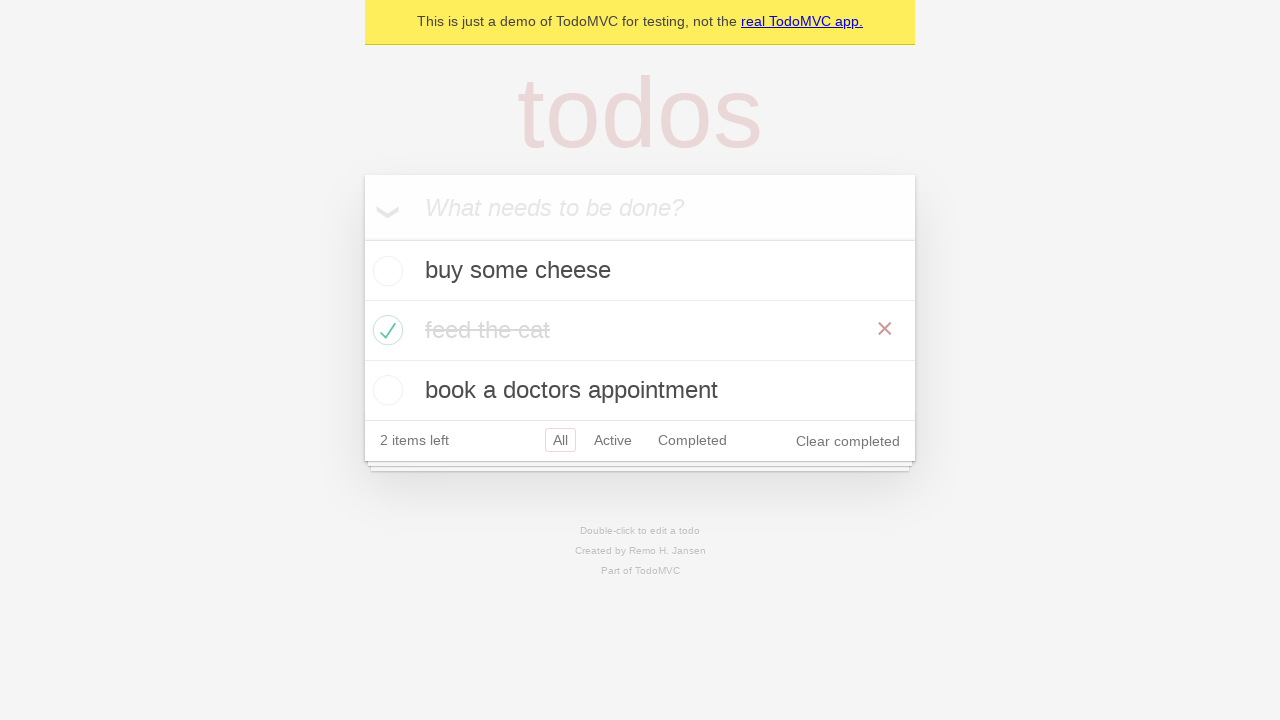